Navigates to Merriam-Webster website and verifies that links are present on the page

Starting URL: https://www.merriam-webster.com

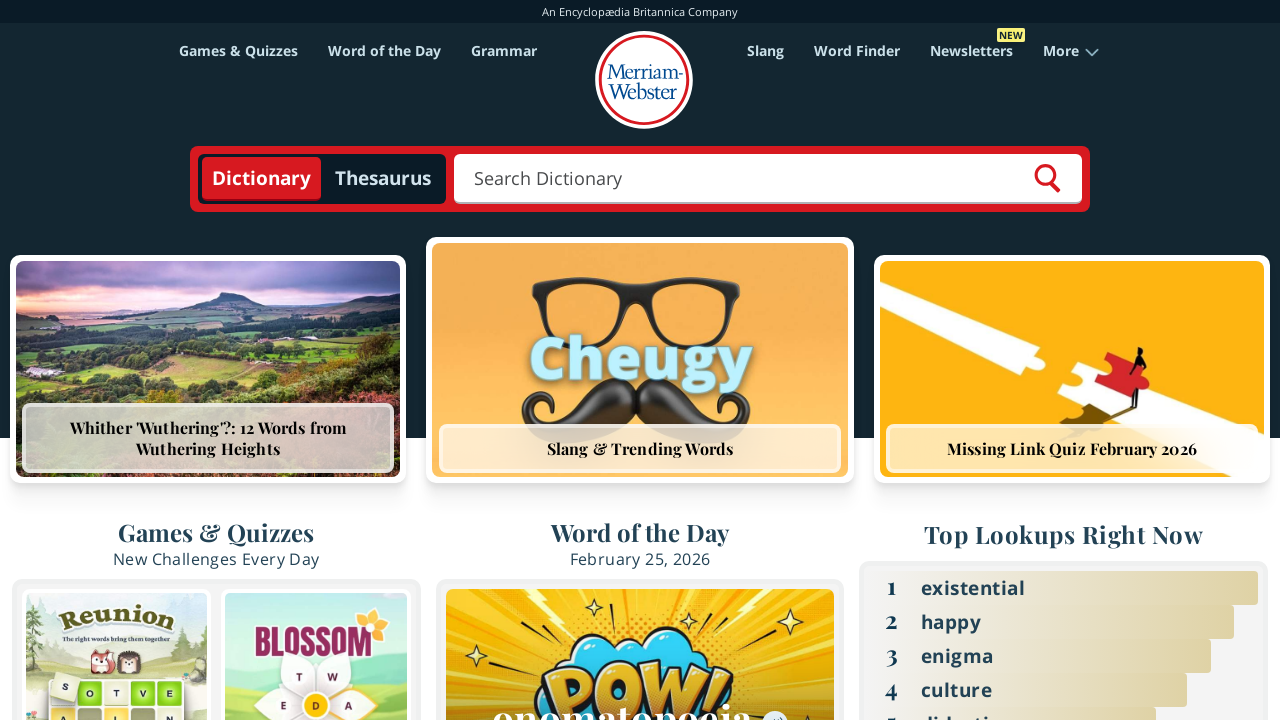

Navigated to Merriam-Webster website
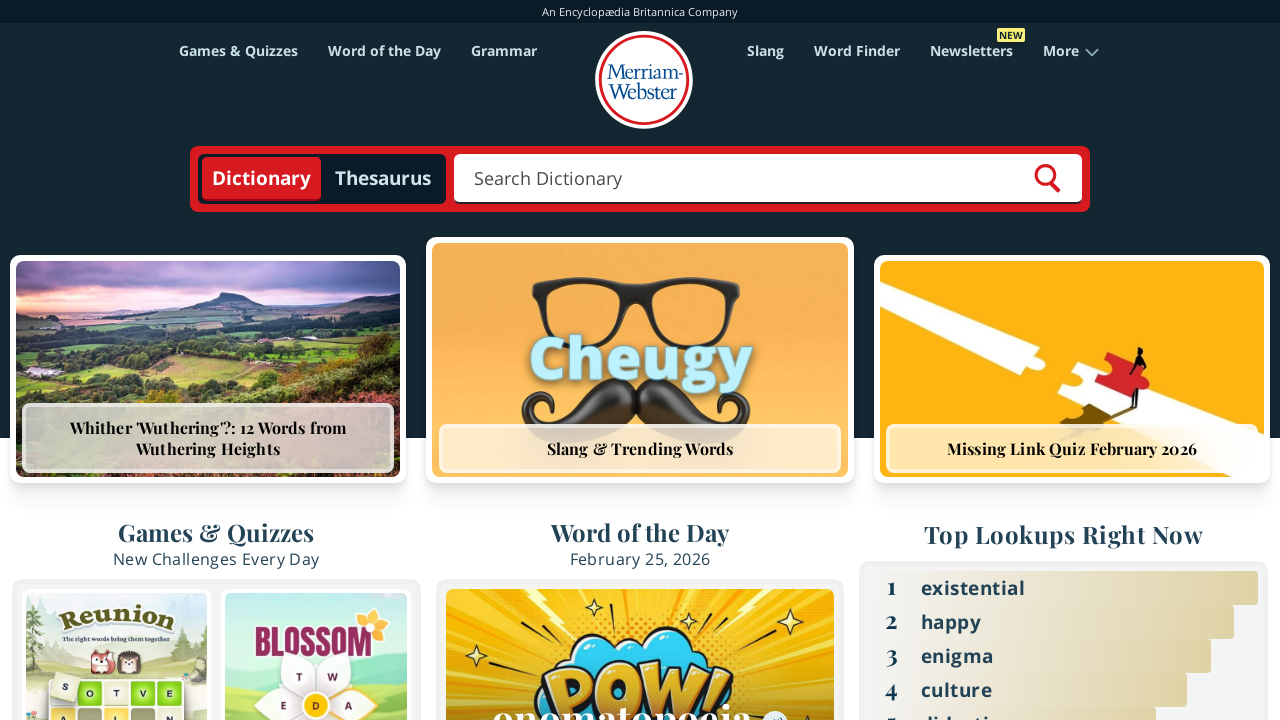

Waited for links to load on the page
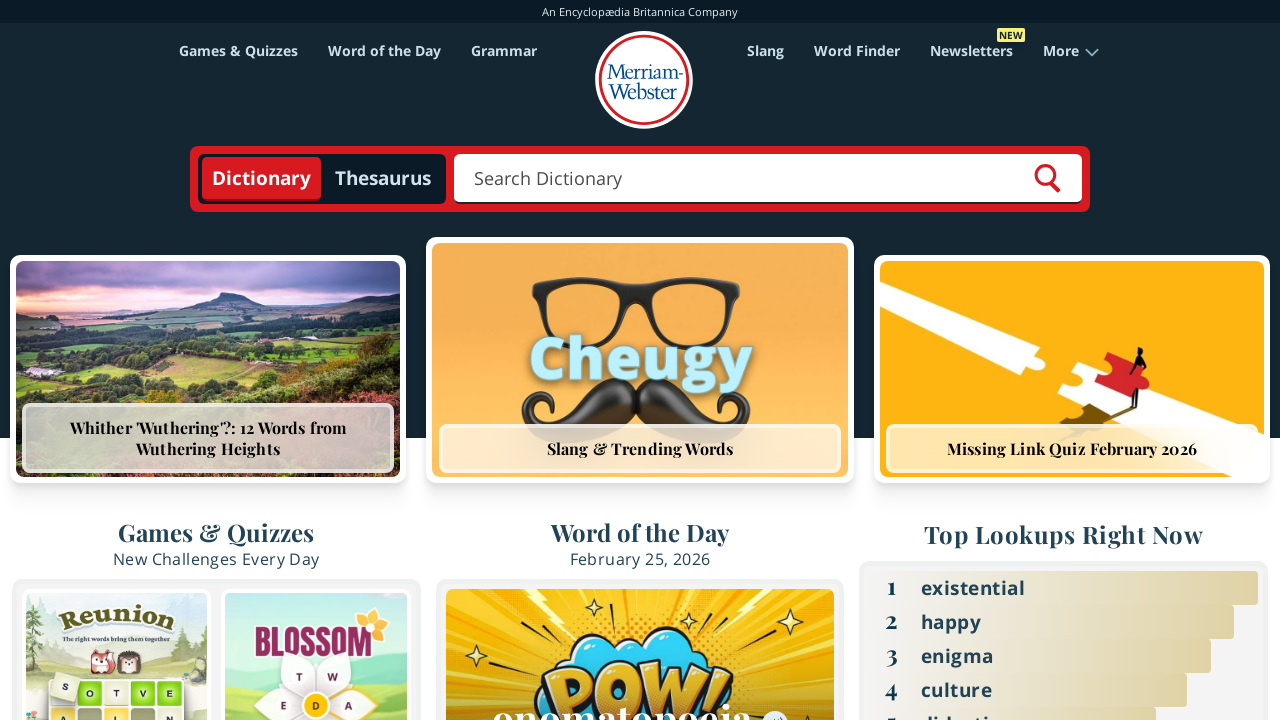

Found 241 links on the page
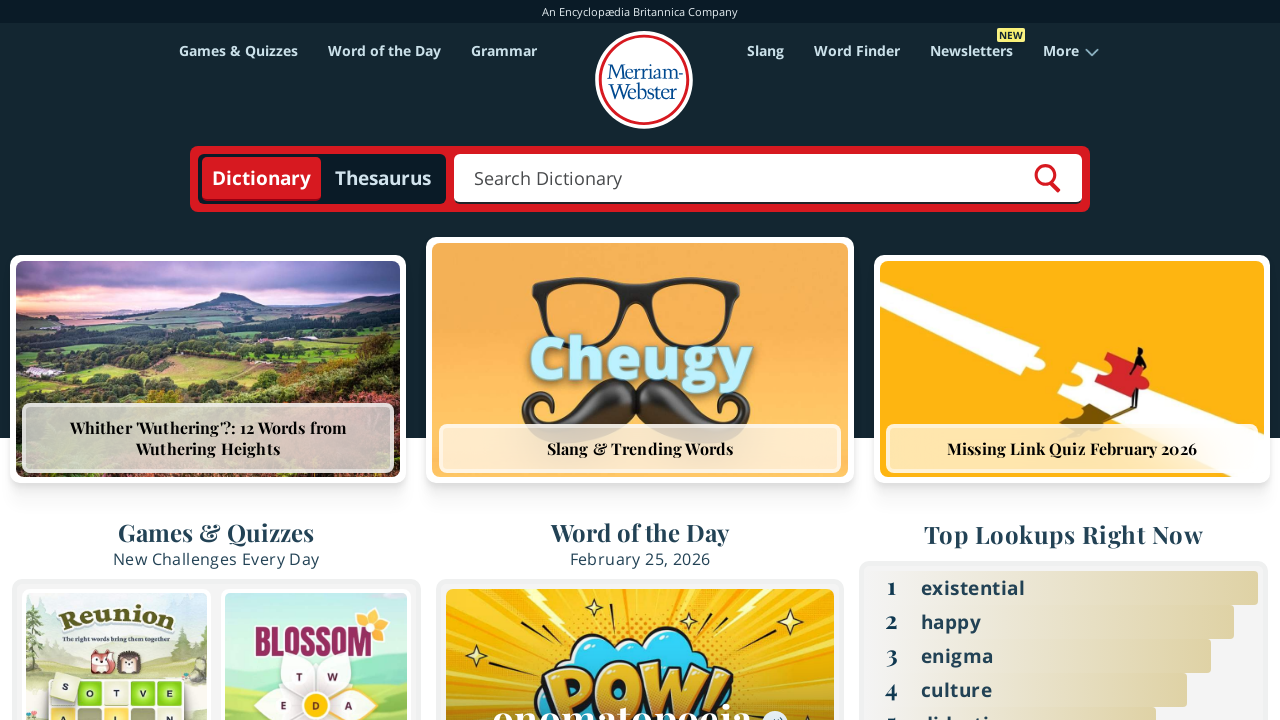

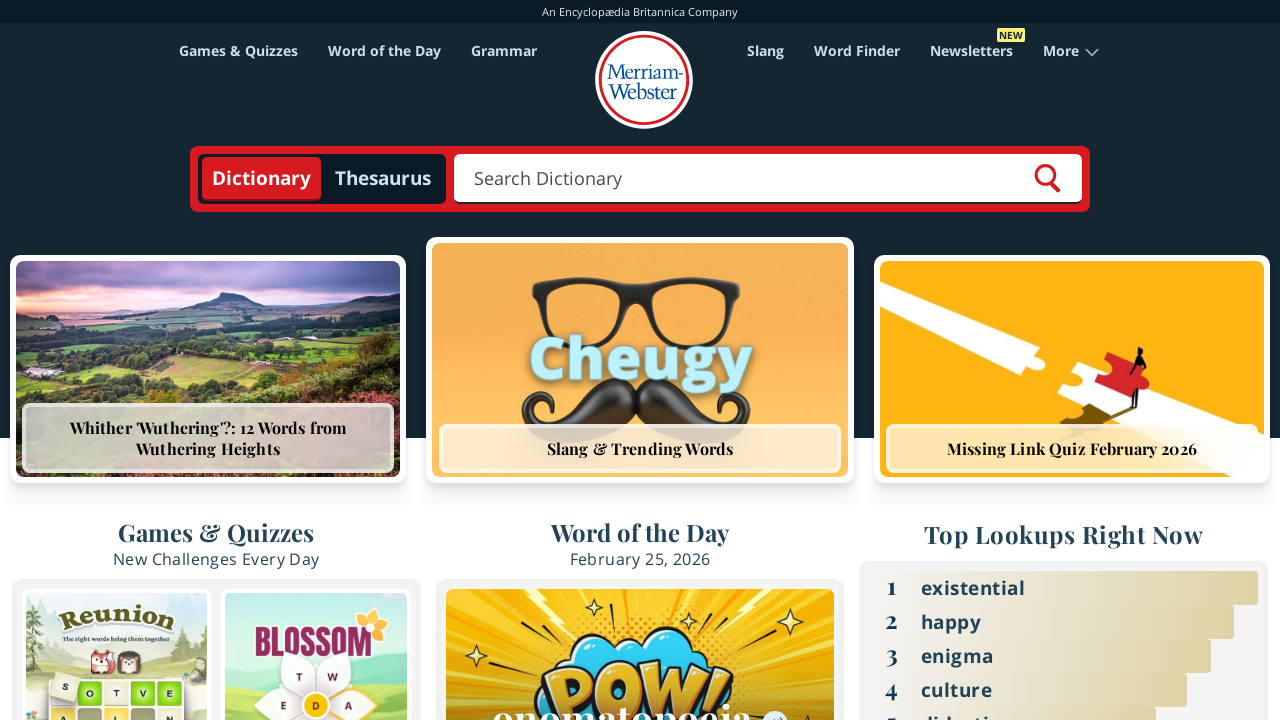